Tests a form submission by finding all input fields on the page, filling them with the letter "a", and clicking the Submit button.

Starting URL: http://suninjuly.github.io/find_xpath_form

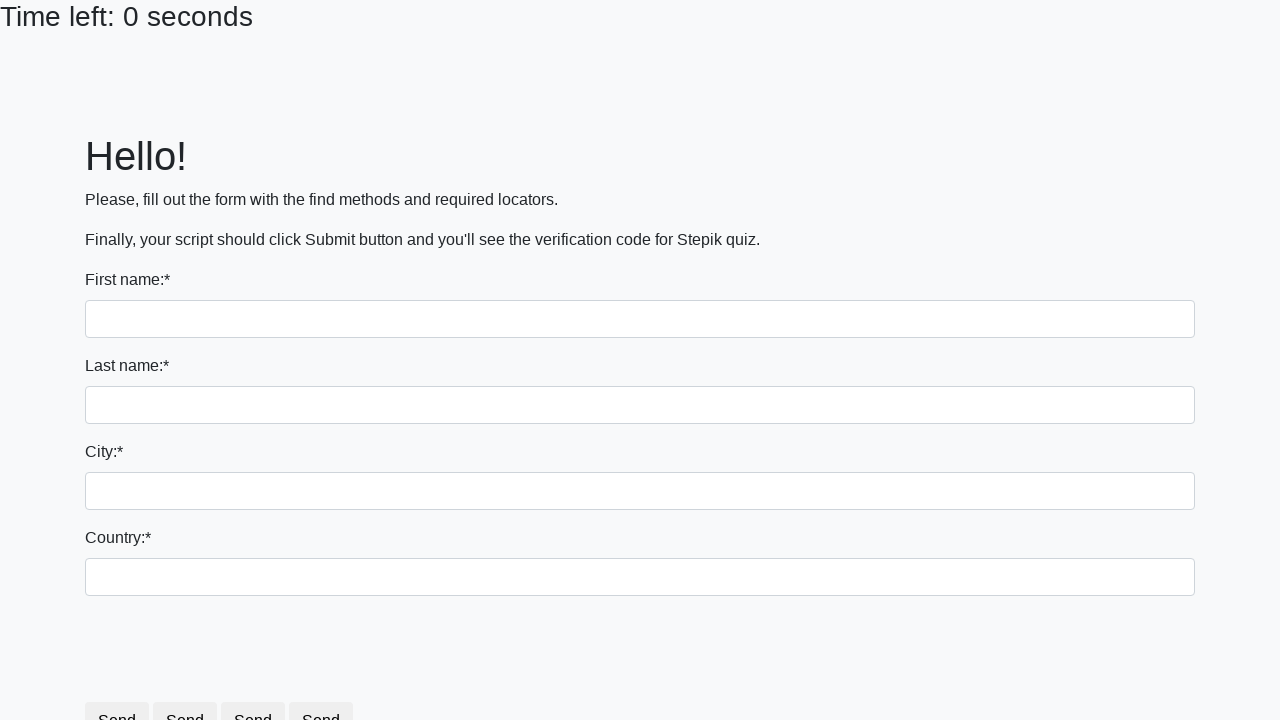

Navigated to form page
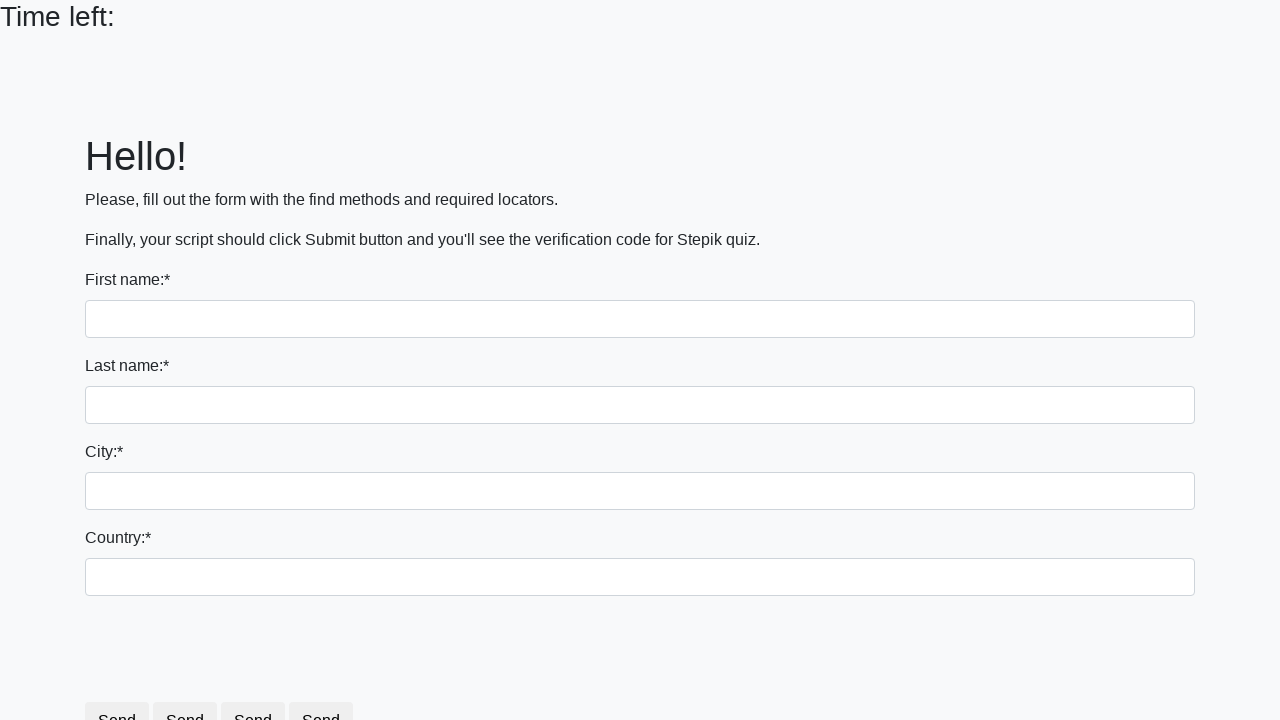

Found all input fields on the page
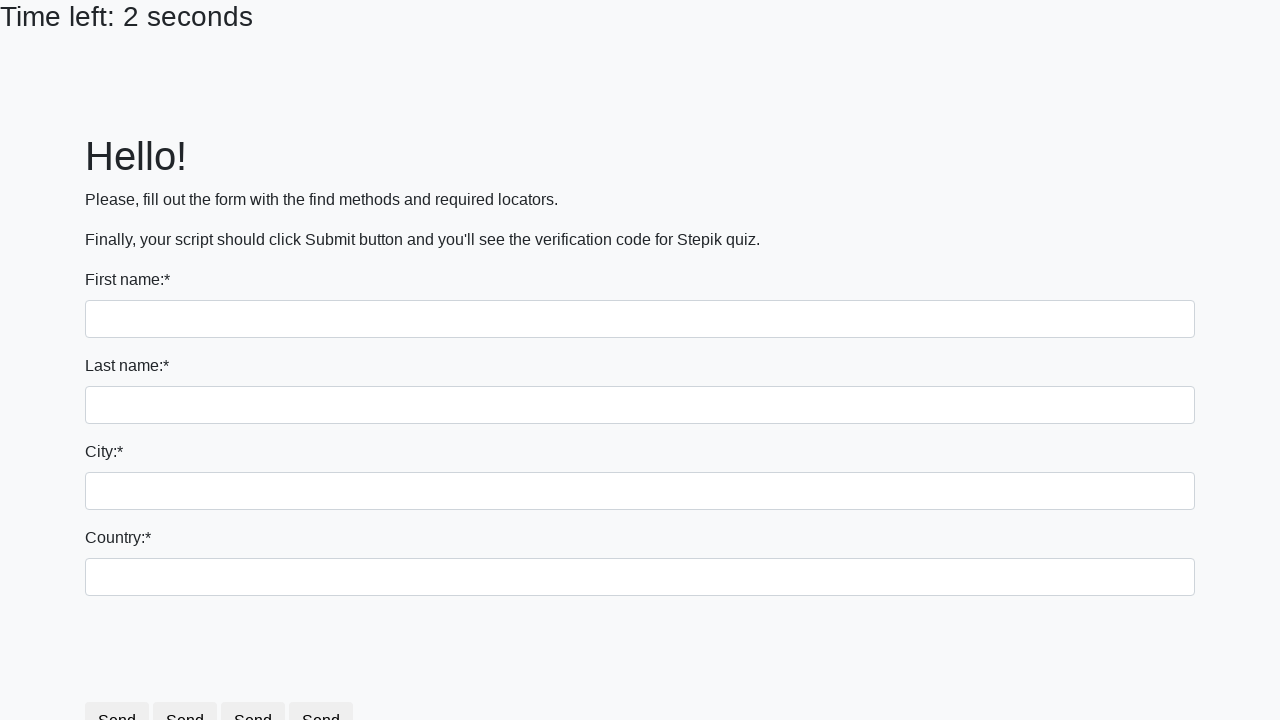

Filled input field with letter 'a' on input >> nth=0
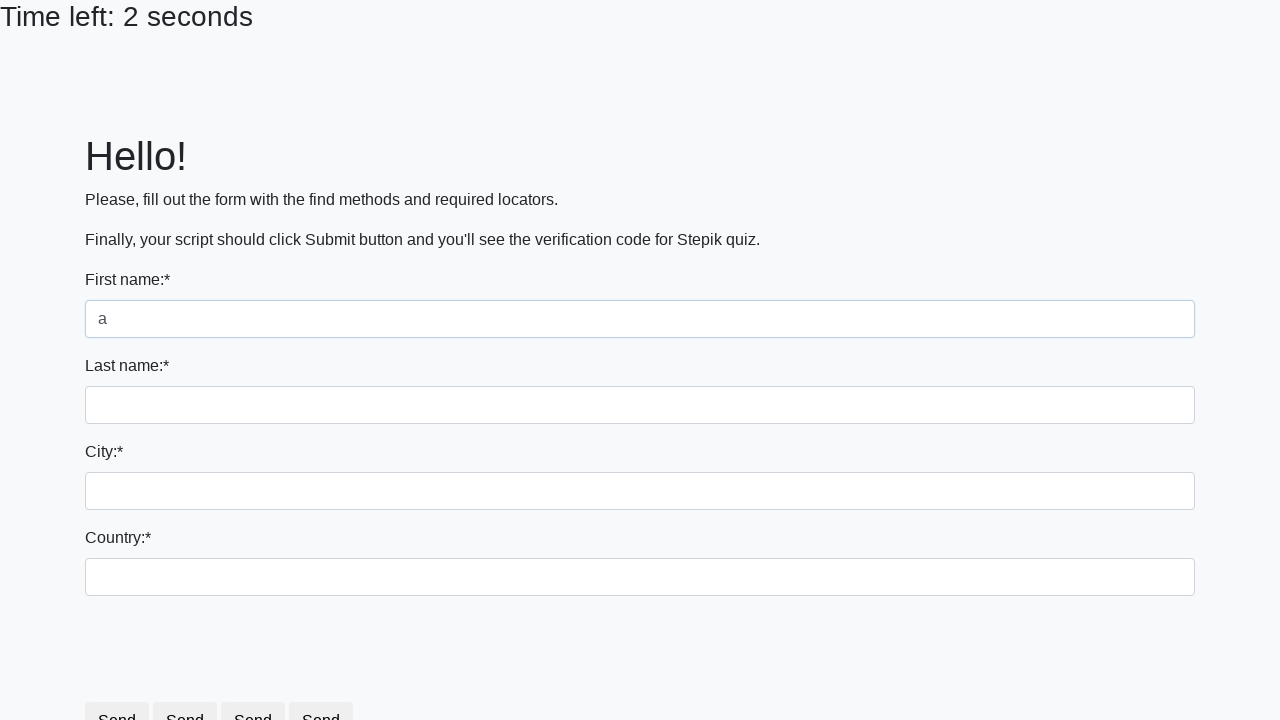

Filled input field with letter 'a' on input >> nth=1
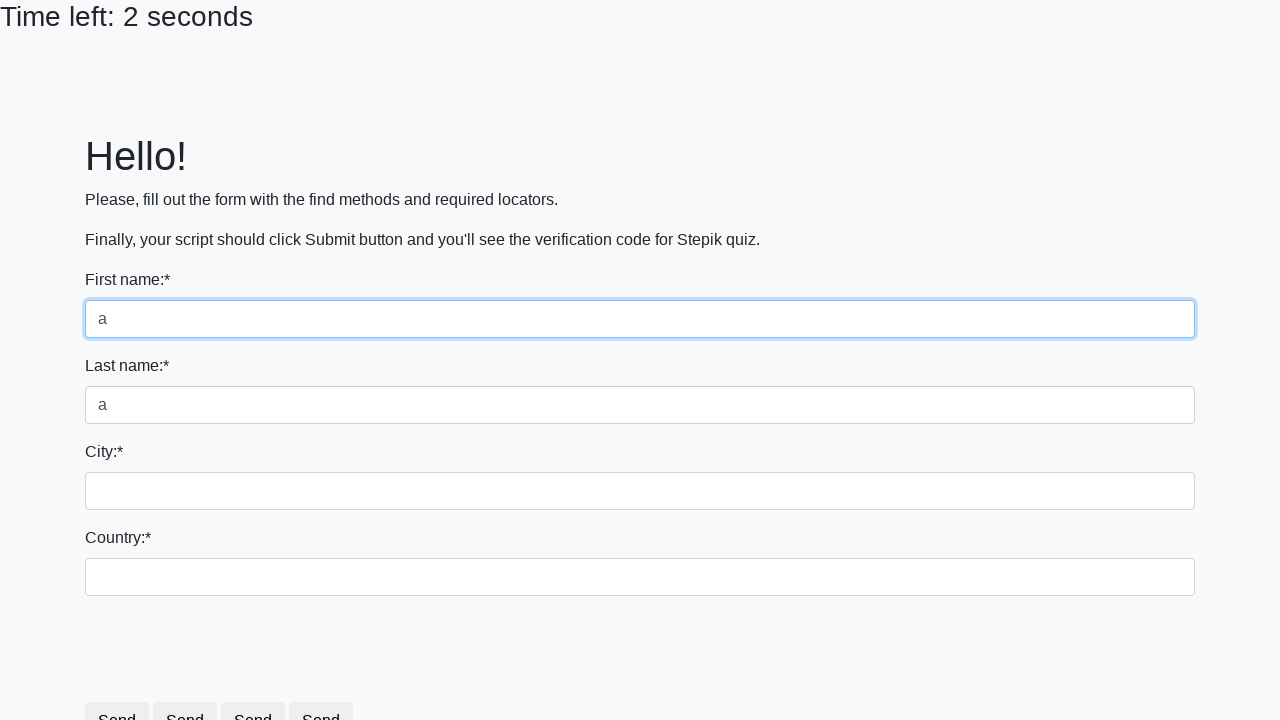

Filled input field with letter 'a' on input >> nth=2
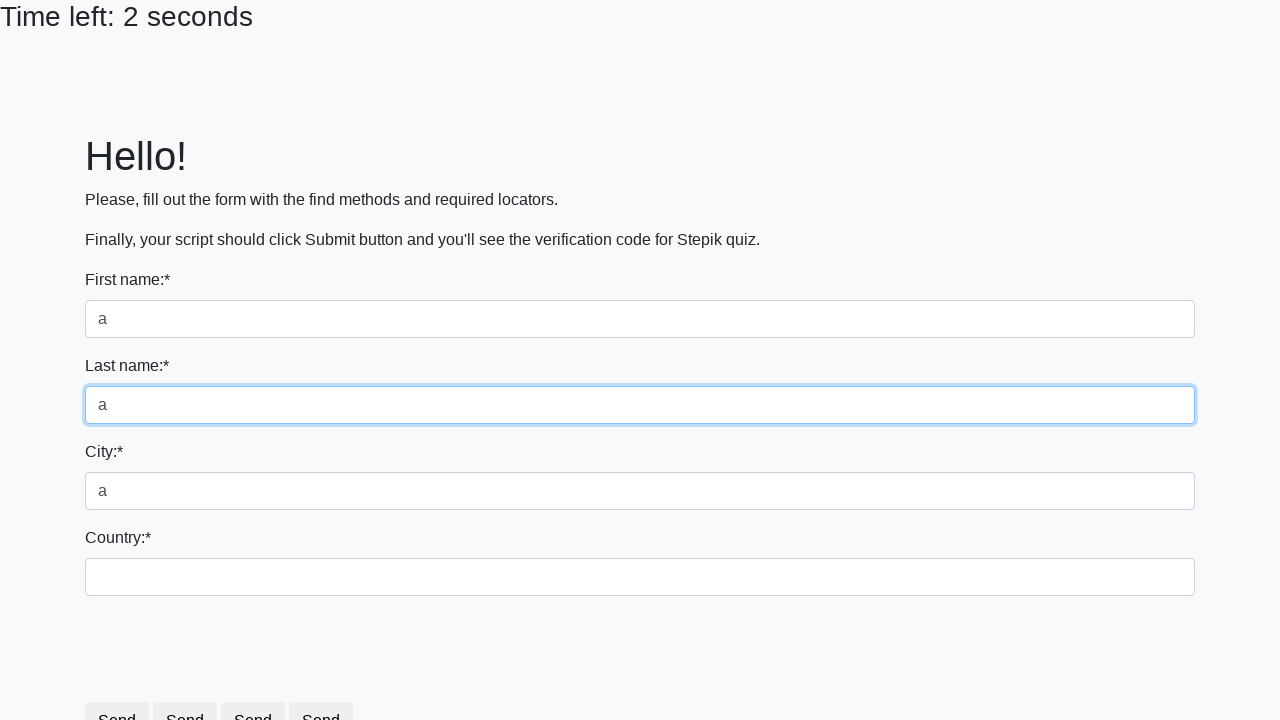

Filled input field with letter 'a' on input >> nth=3
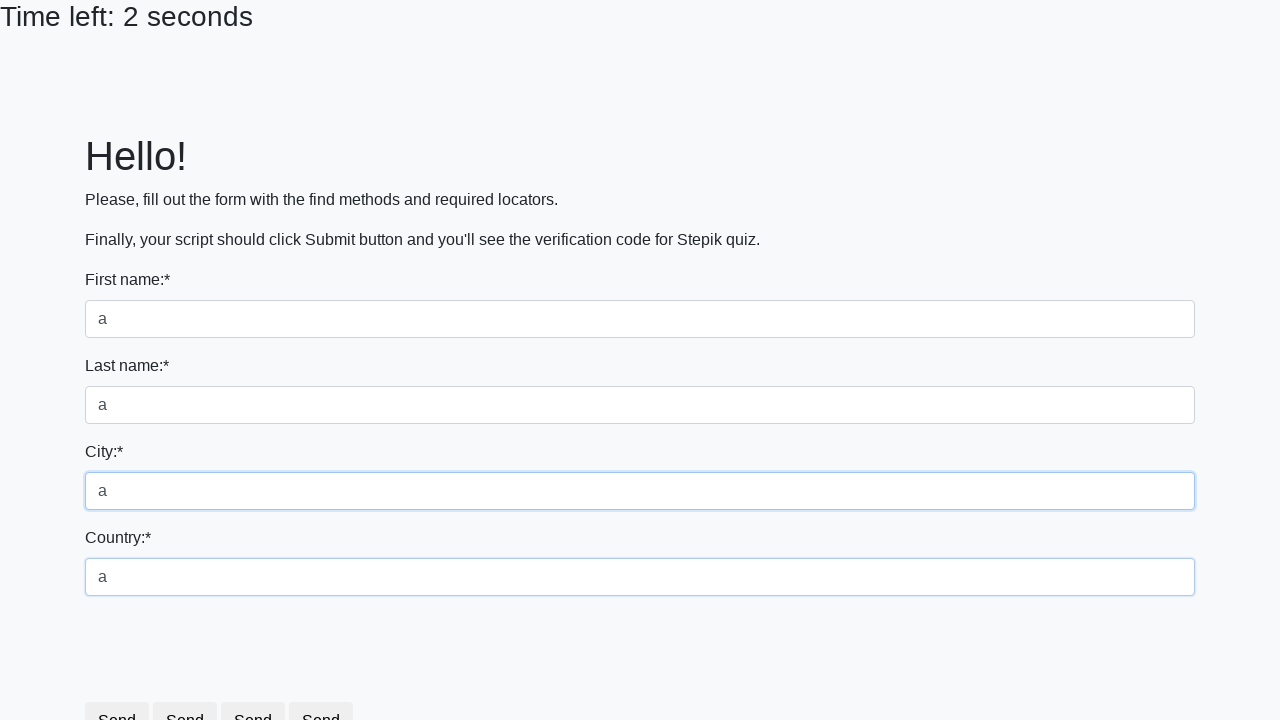

Clicked the Submit button at (259, 685) on xpath=//button[text()="Submit"]
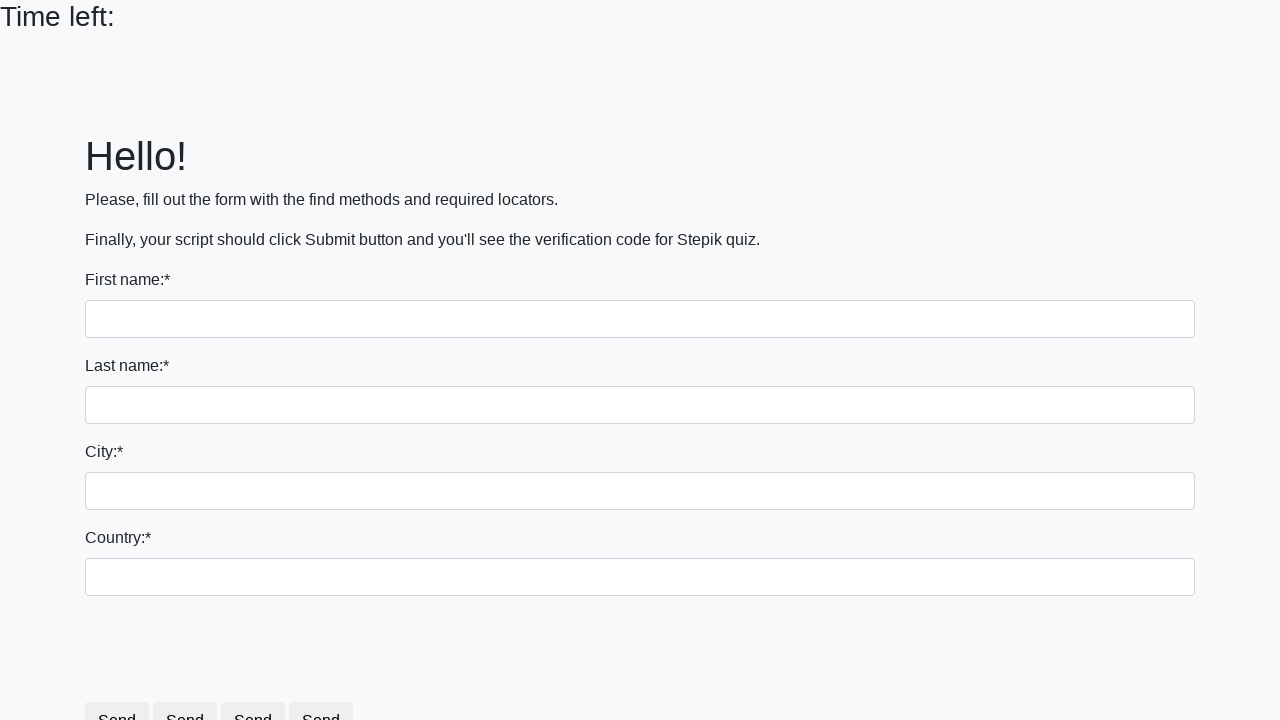

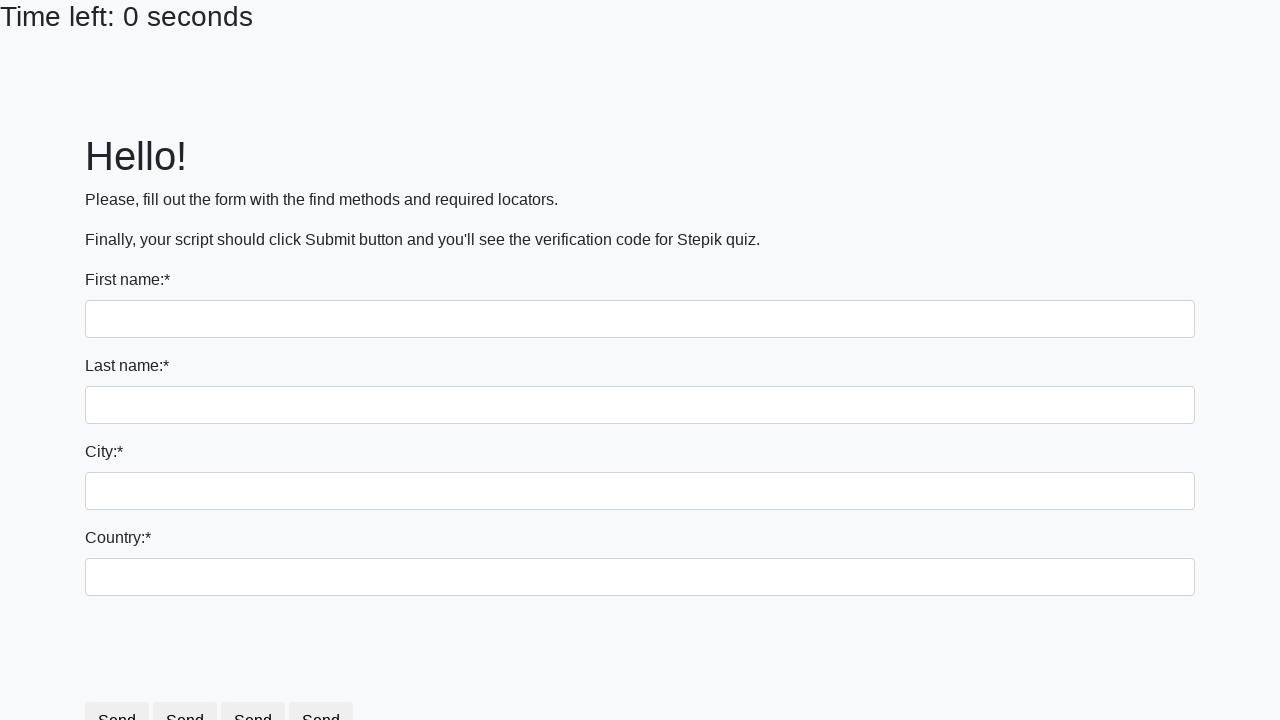